Tests input field interaction by typing values, clearing the field, pressing Enter, and typing new values

Starting URL: http://the-internet.herokuapp.com/inputs

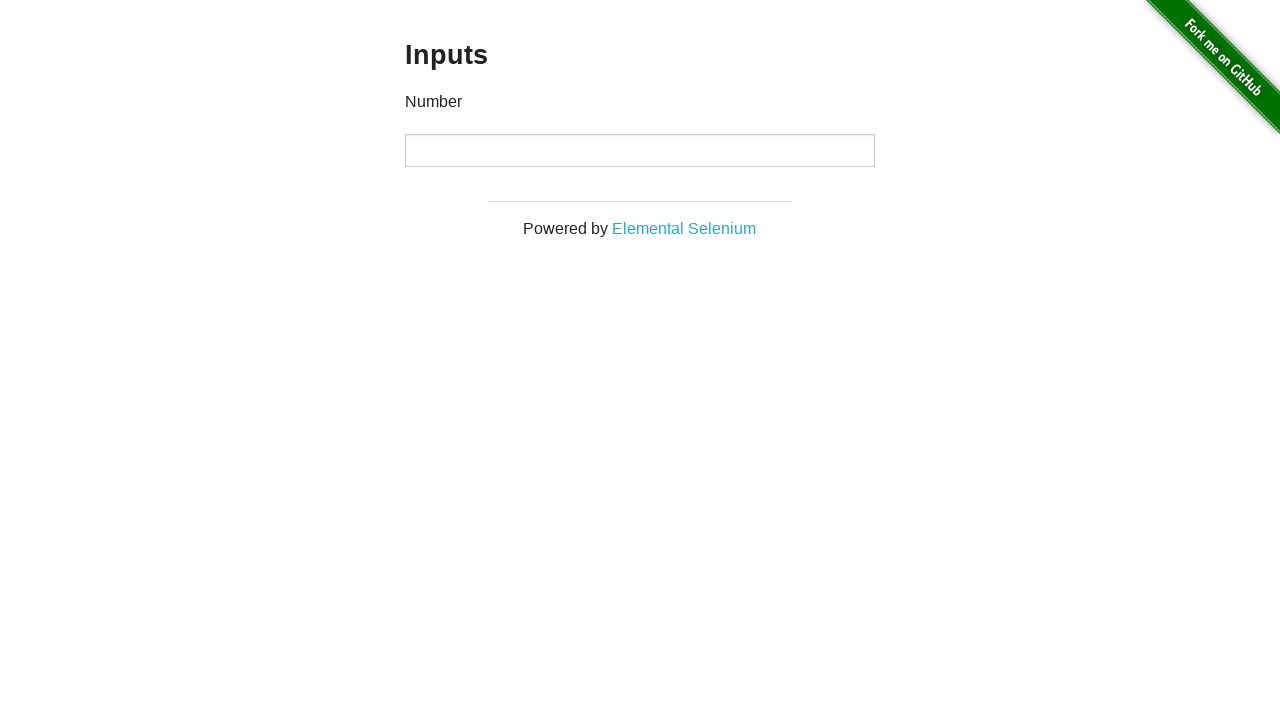

Located the input field on the page
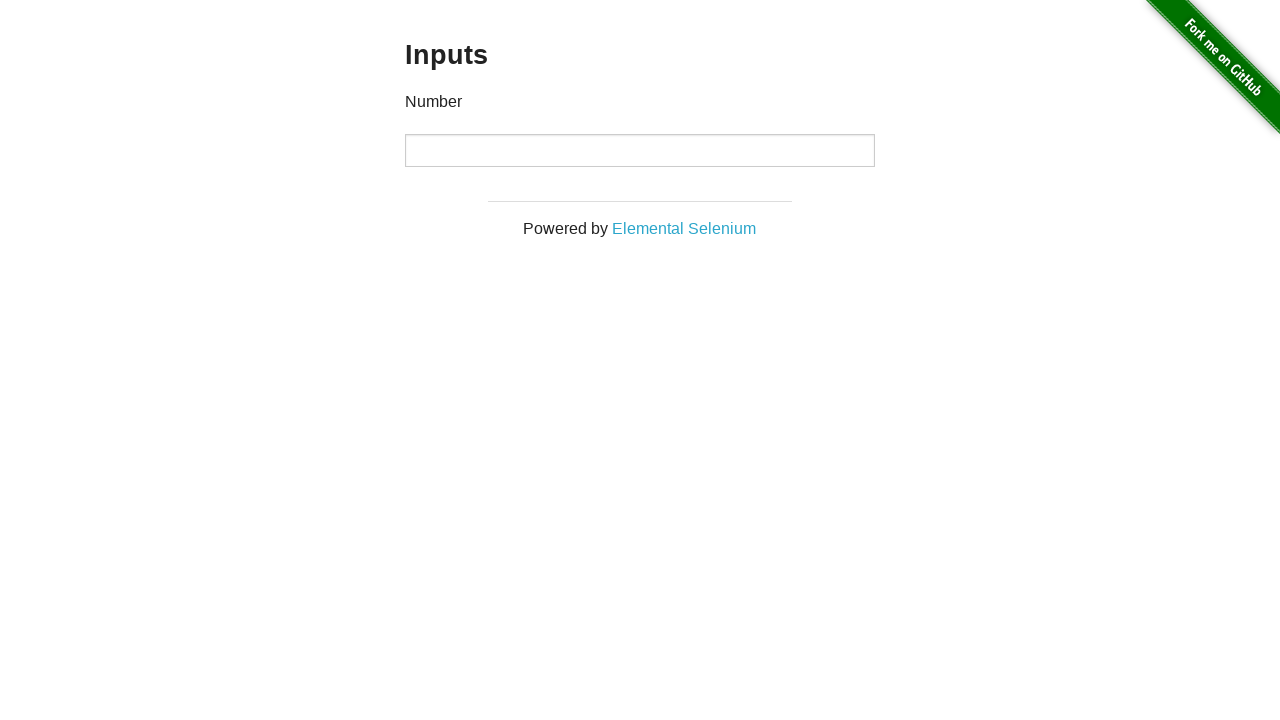

Filled input field with initial value '123' on input >> nth=0
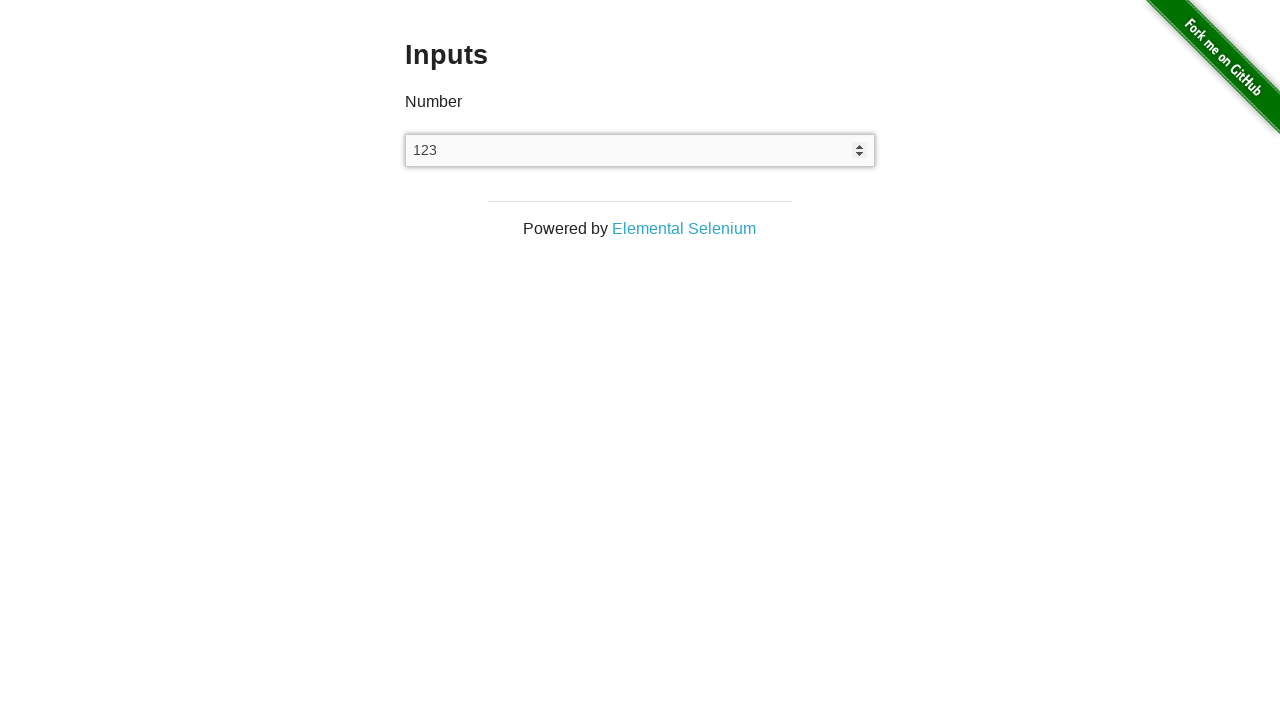

Cleared the input field on input >> nth=0
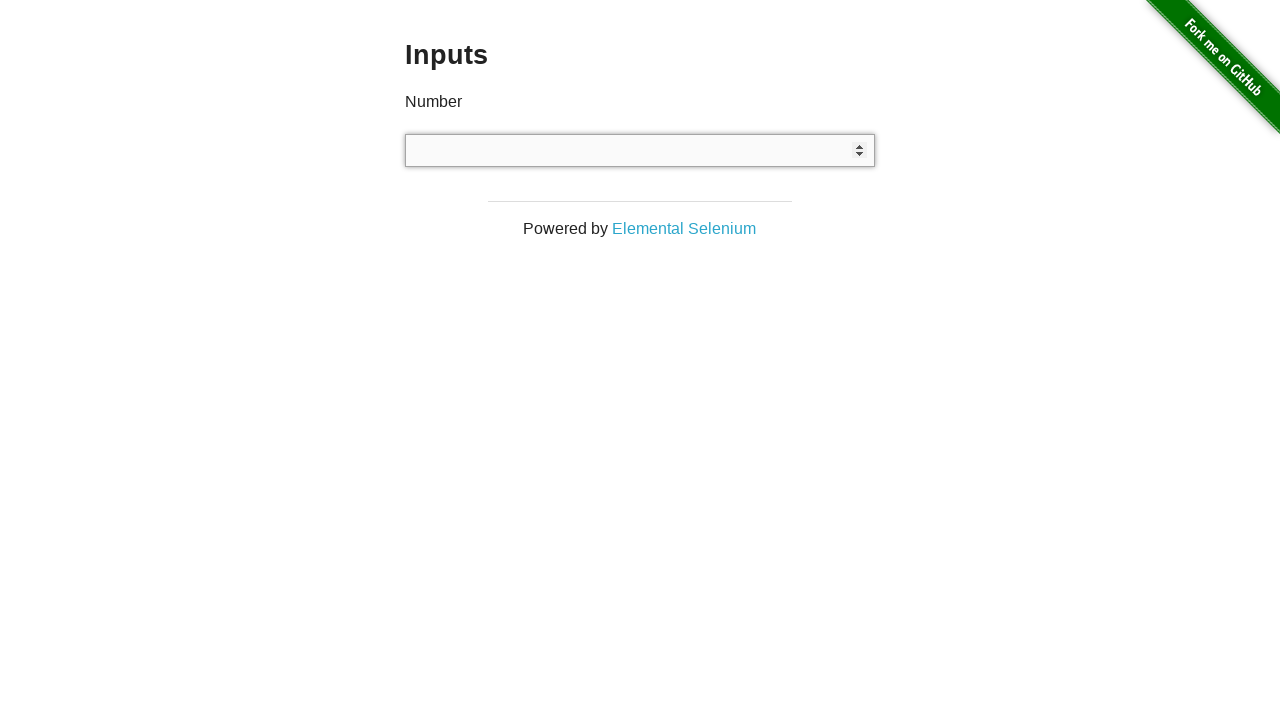

Pressed Enter key on the cleared input field on input >> nth=0
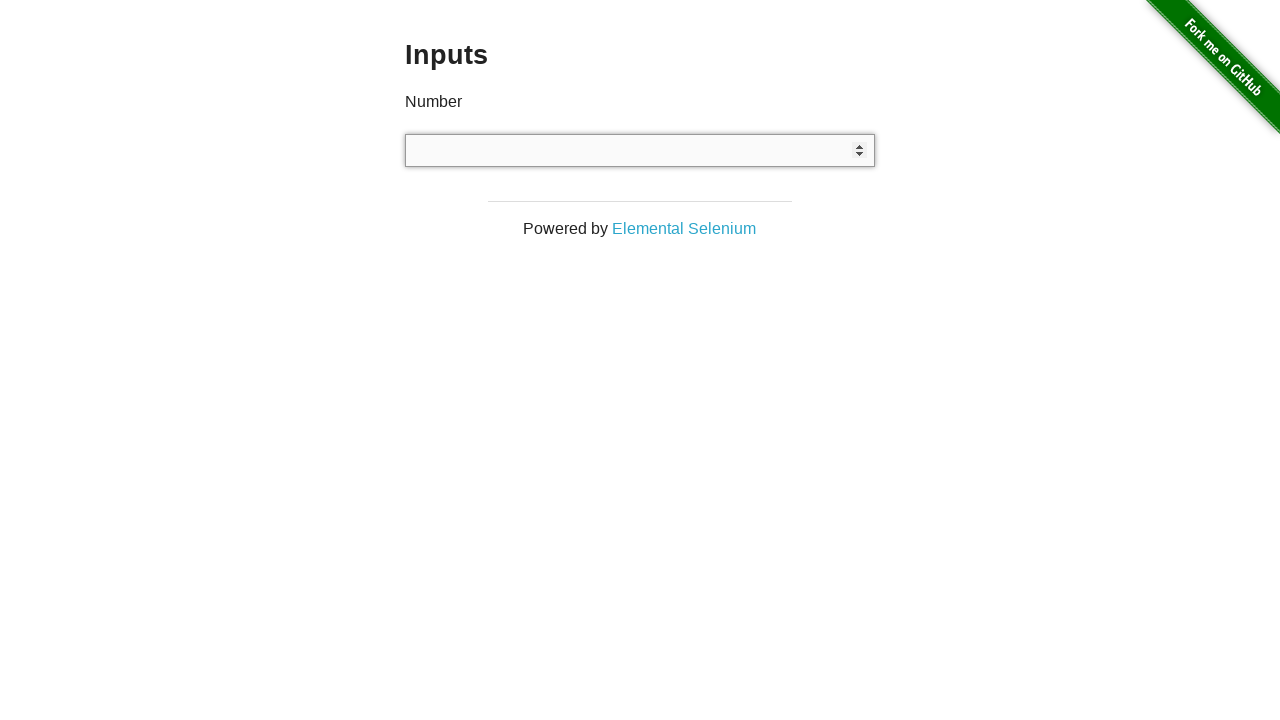

Cleared the input field again on input >> nth=0
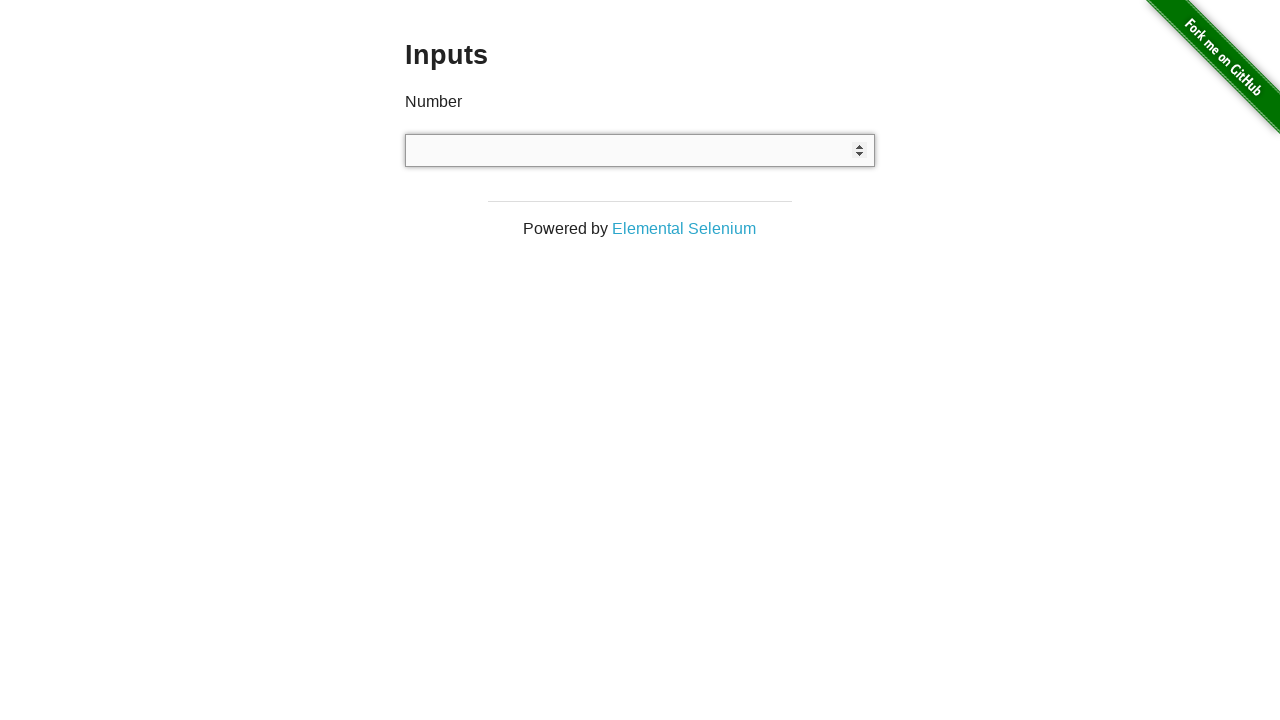

Clicked on the input field to focus it at (640, 150) on input >> nth=0
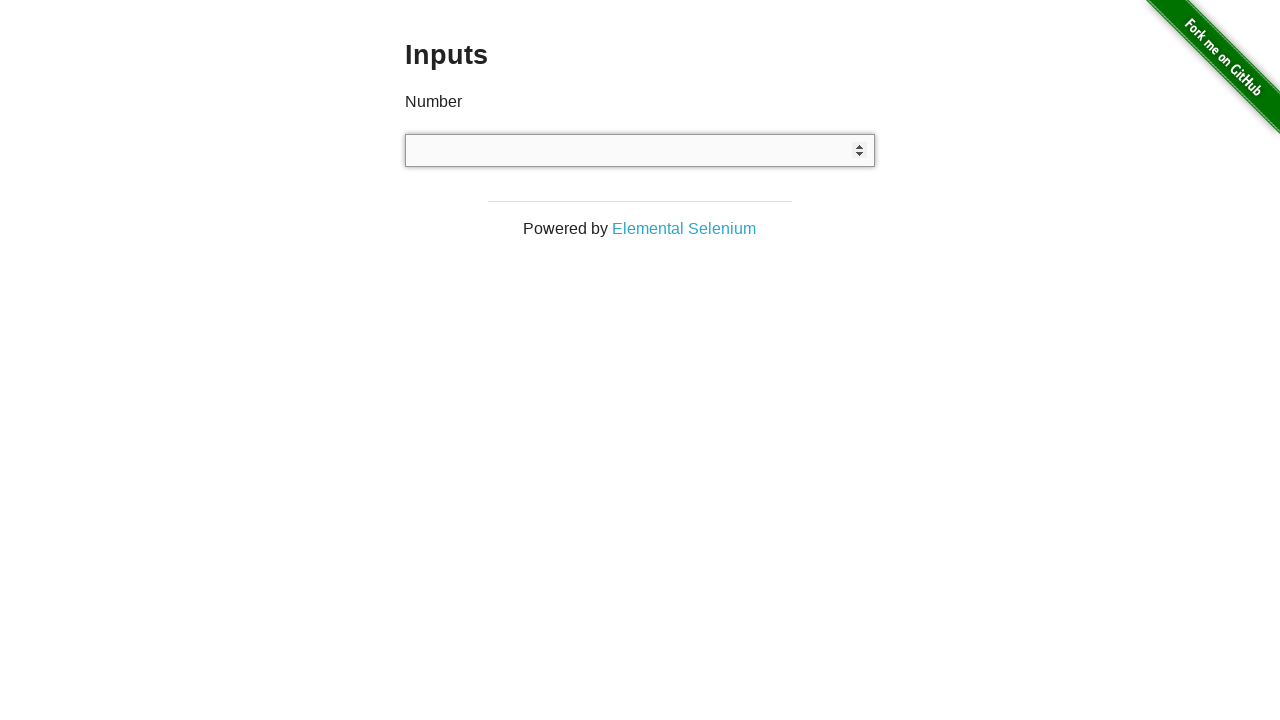

Filled input field with new value '321' on input >> nth=0
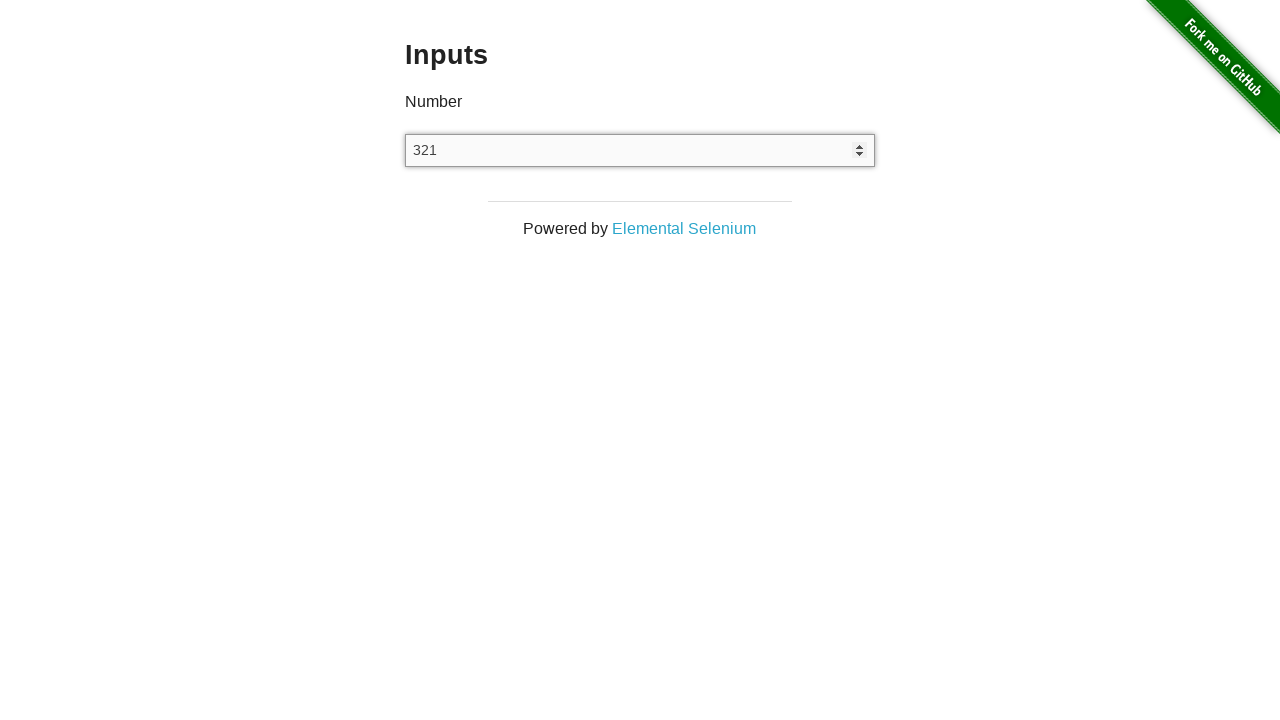

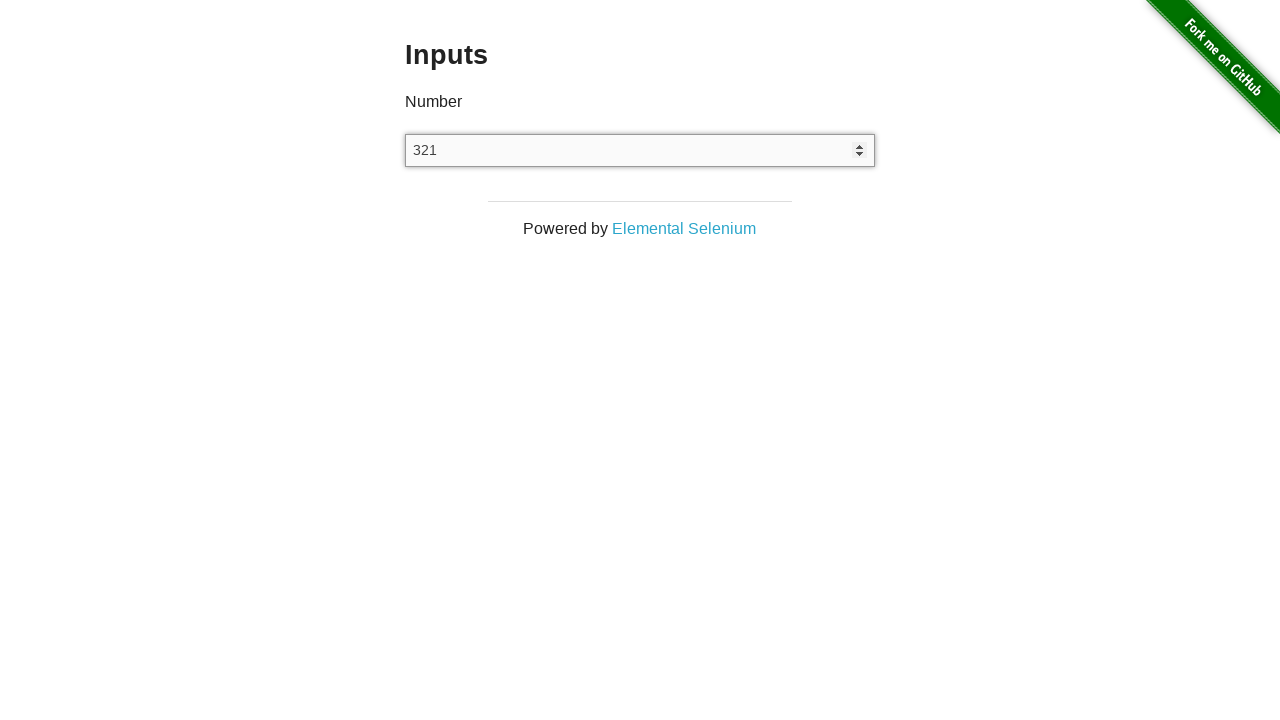